Tests JavaScript alert handling by clicking the JS Alert button and accepting the alert dialog that appears

Starting URL: https://the-internet.herokuapp.com/javascript_alerts

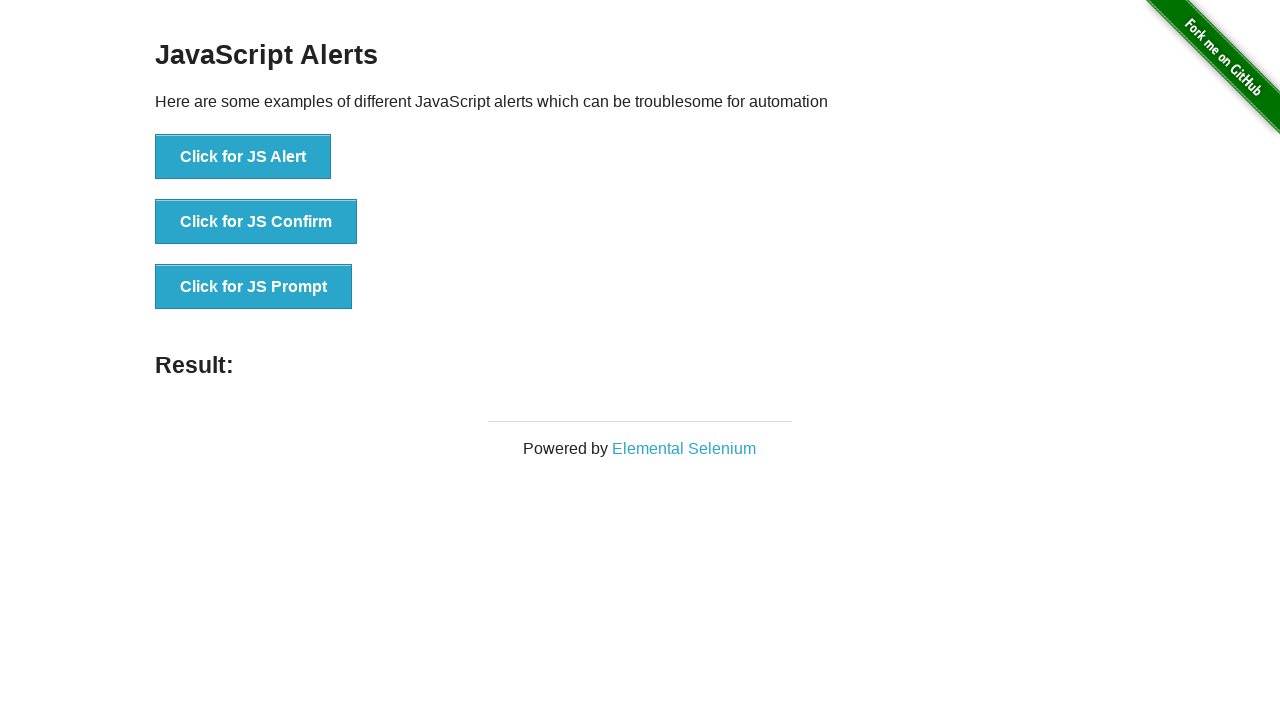

Clicked the JS Alert button at (243, 157) on xpath=//*[text()='Click for JS Alert']
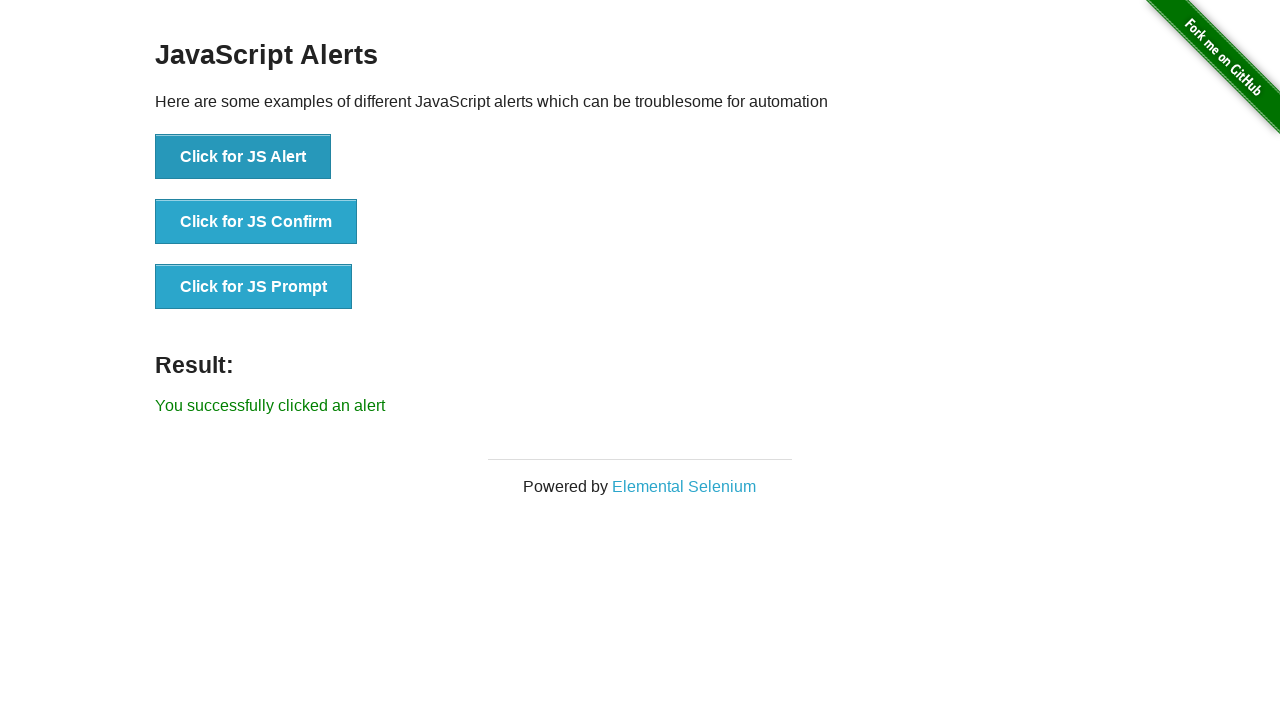

Set up dialog handler to accept alerts
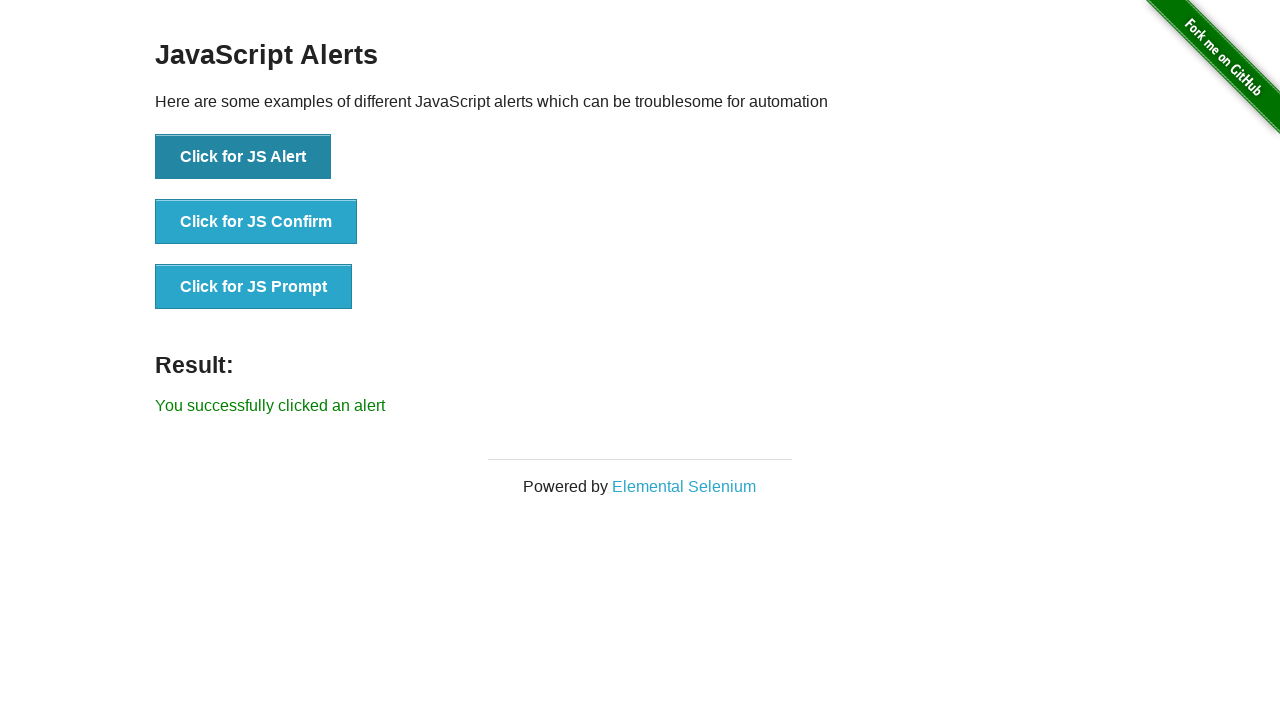

Clicked the JS Alert button using alternative selector at (243, 157) on button:has-text('Click for JS Alert')
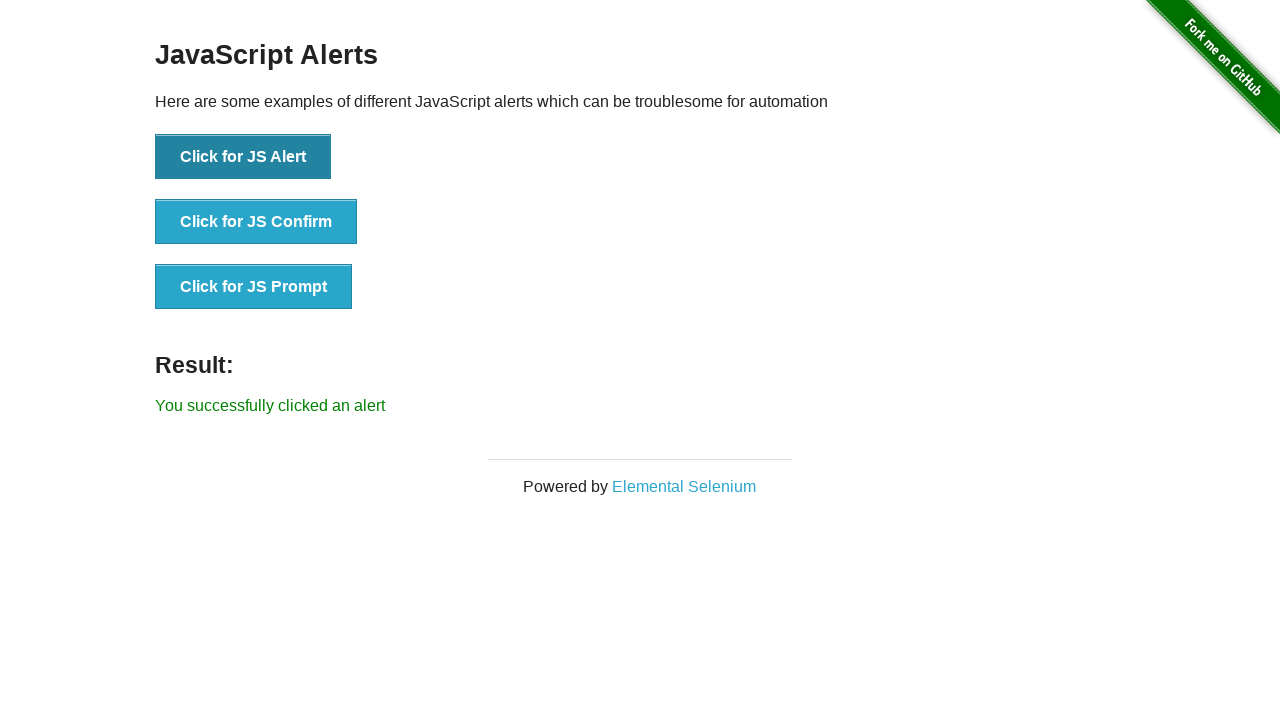

Result message appeared confirming alert was handled
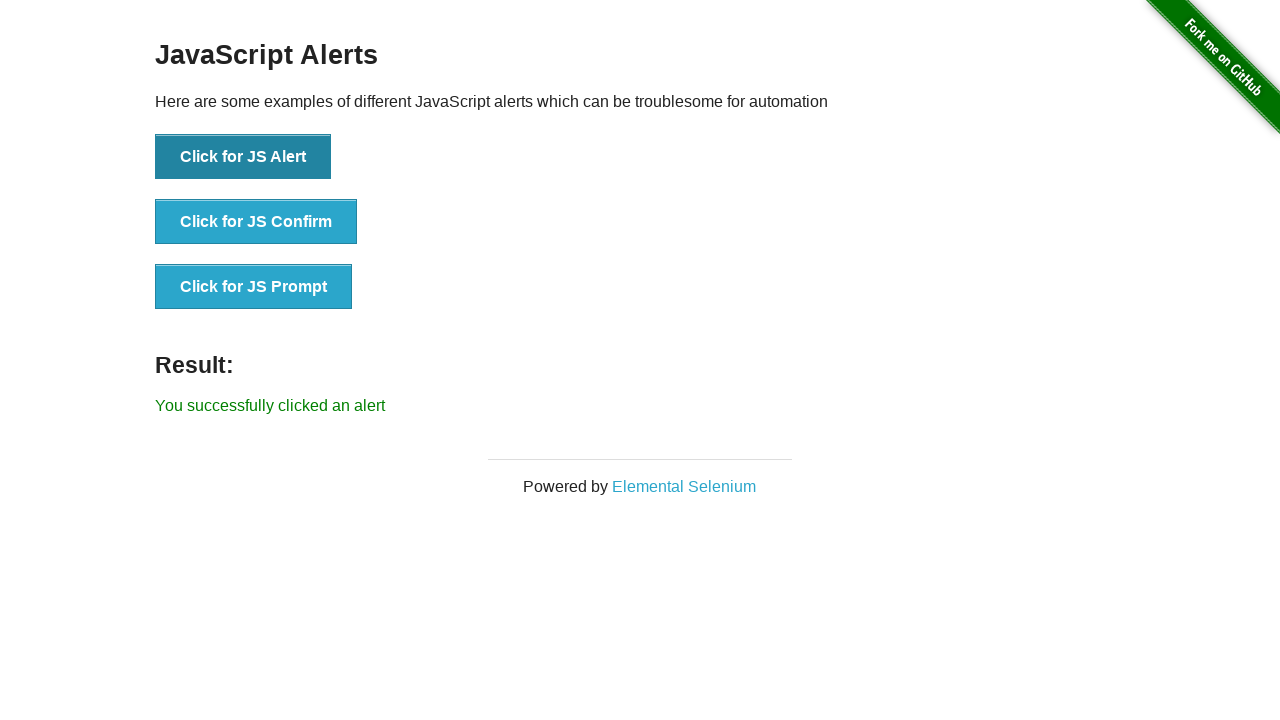

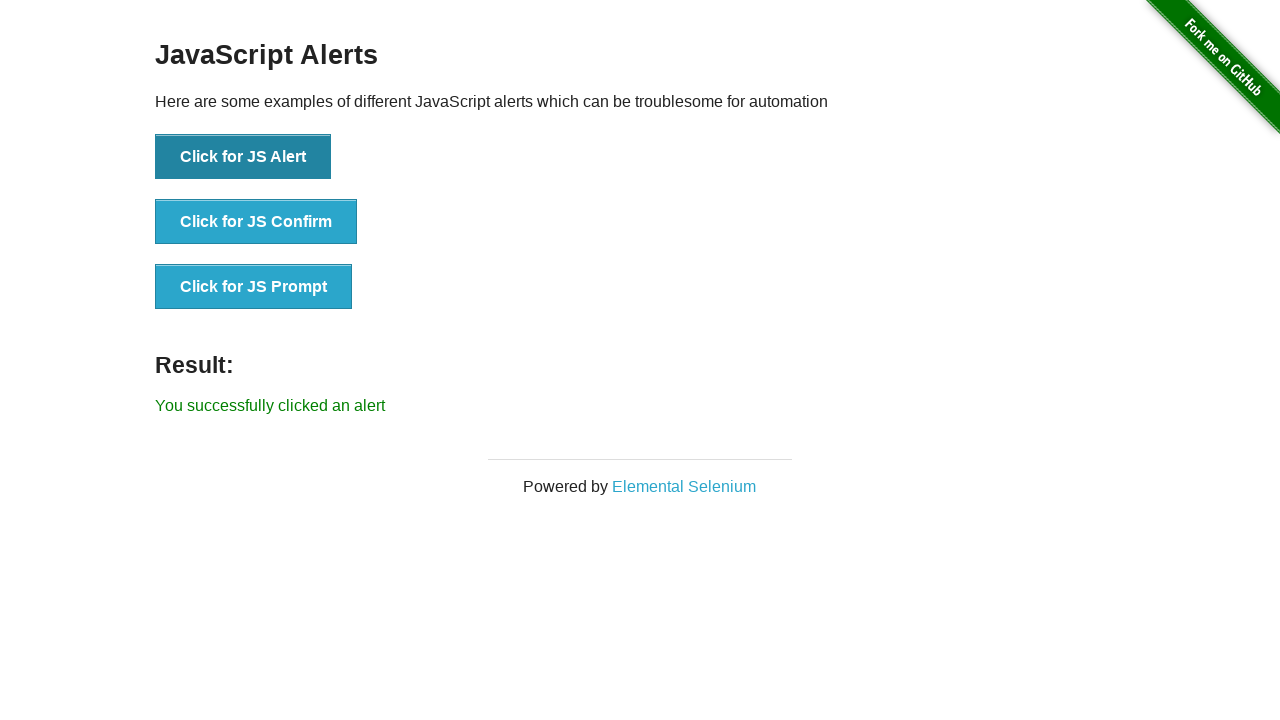